Tests clicking on the About Us navigation item to open the about section

Starting URL: https://www.demoblaze.com

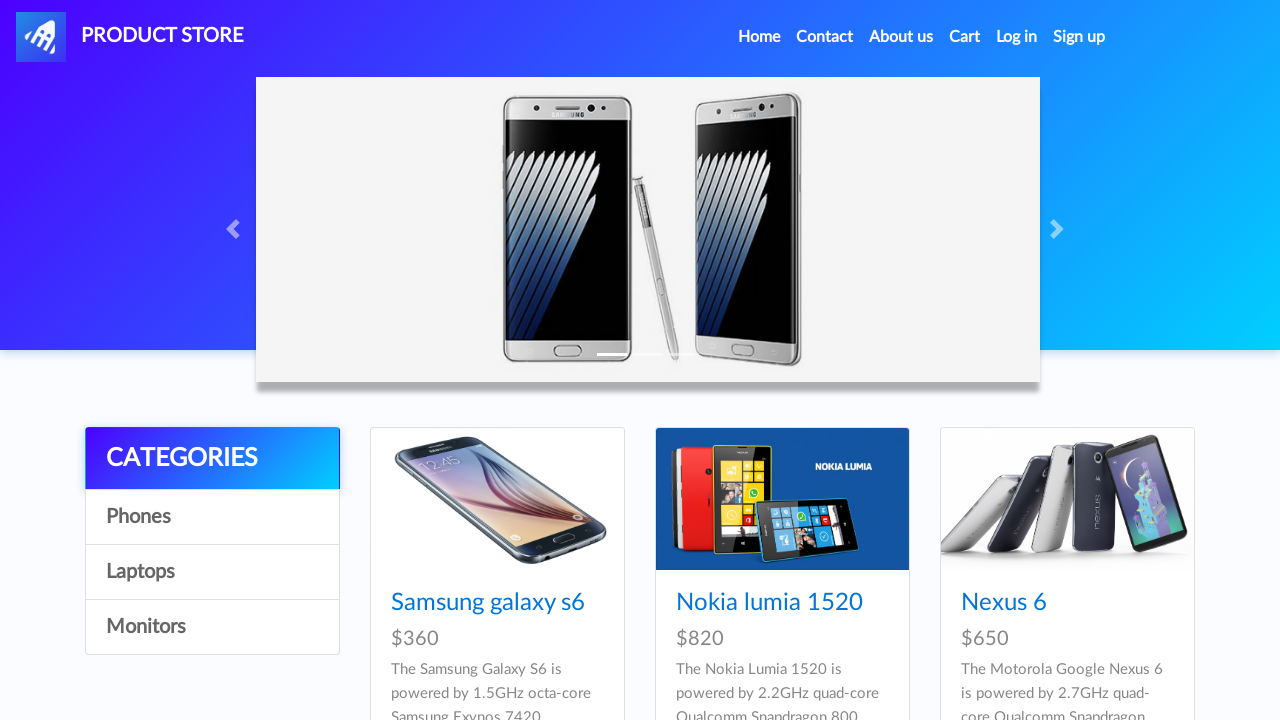

Clicked on About Us navigation item at (901, 37) on a.nav-link:has-text('About us')
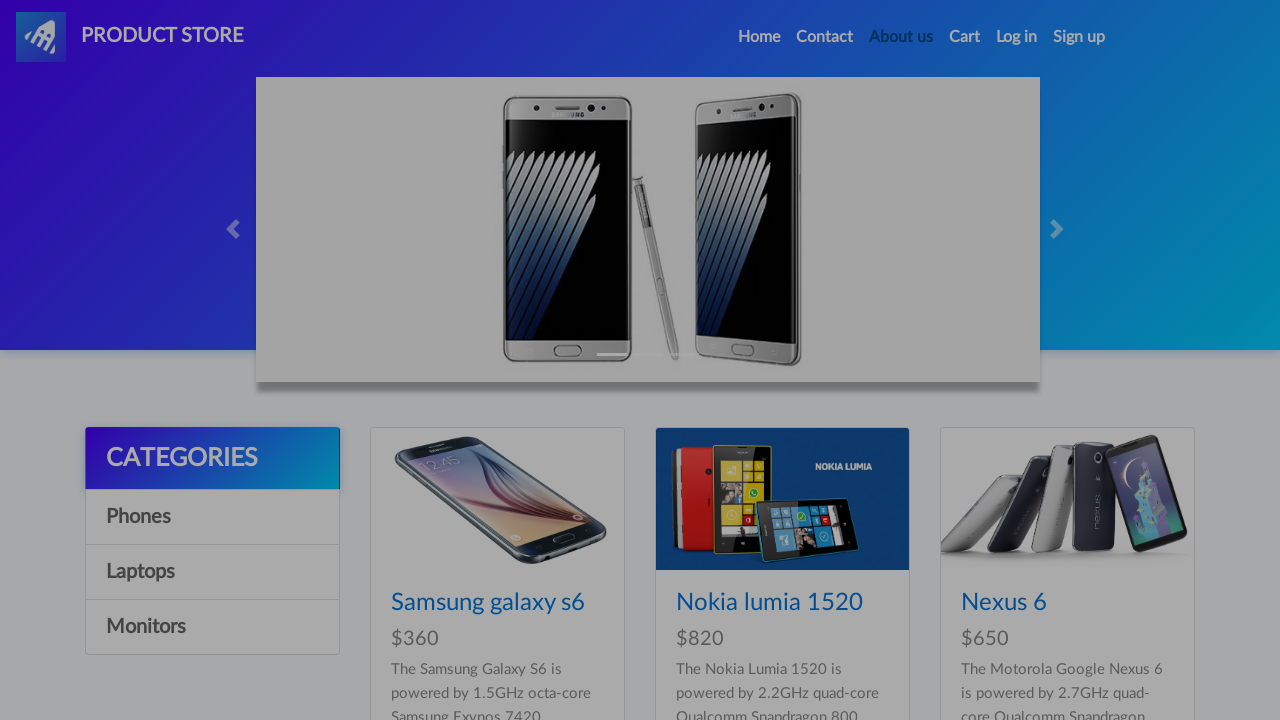

Waited 2 seconds for About Us section to open
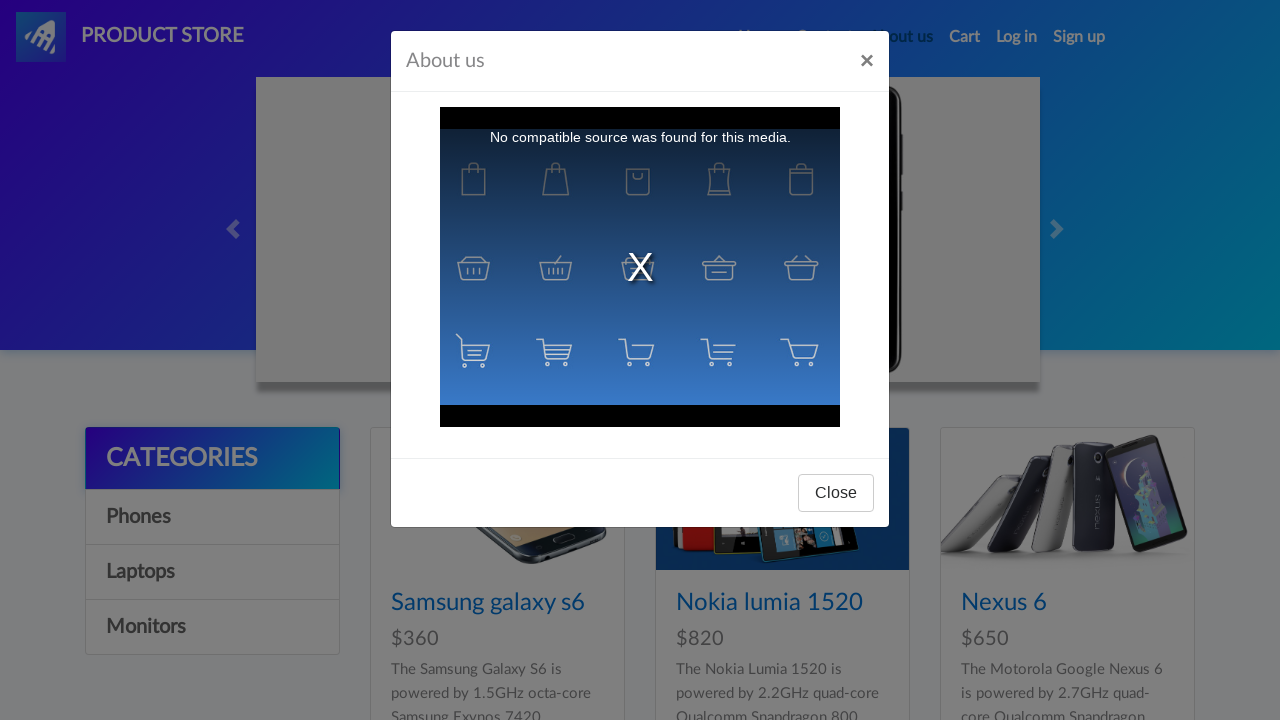

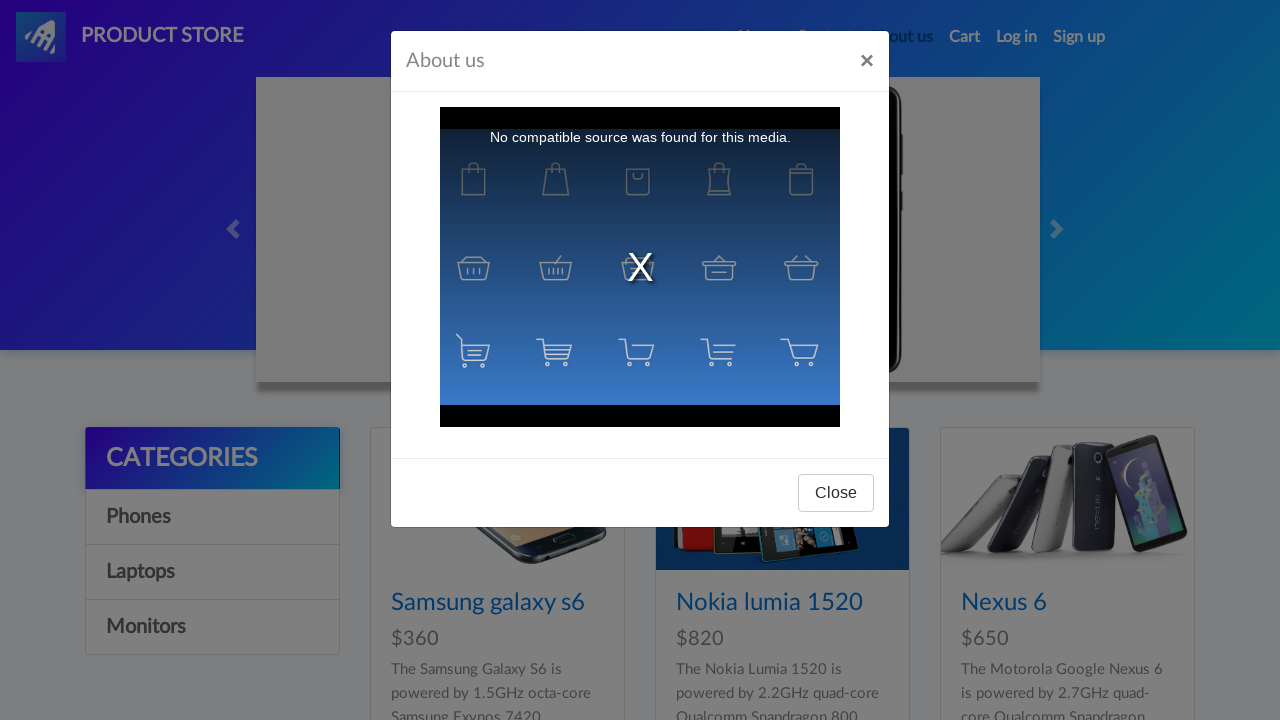